Navigates through multiple solar plant monitoring pages on Solarz platform, visiting generation data URLs and corresponding shareable pages, clicking on a specific button on each page to toggle a view option.

Starting URL: https://app.solarz.com.br/shareable/generation/day?usinaId=578496&day=2024-01-15&unitePortals=true

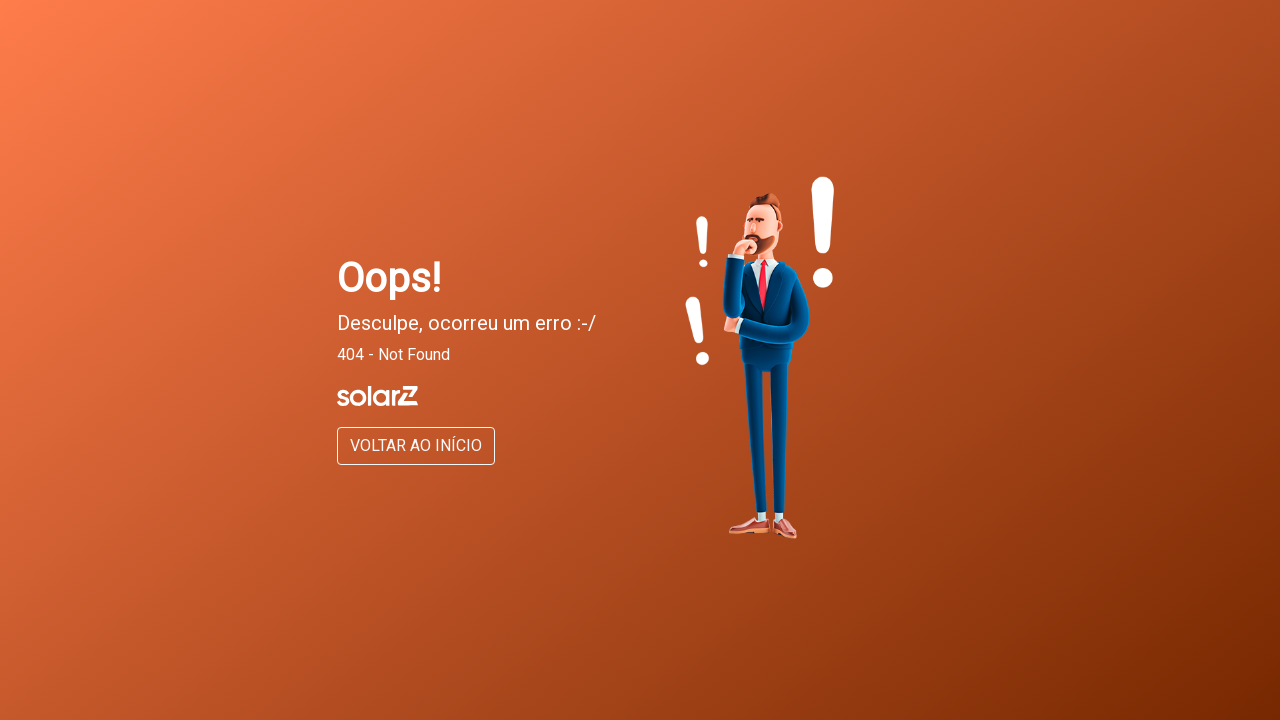

Navigated to shareable page for ULT 1 (first solar plant)
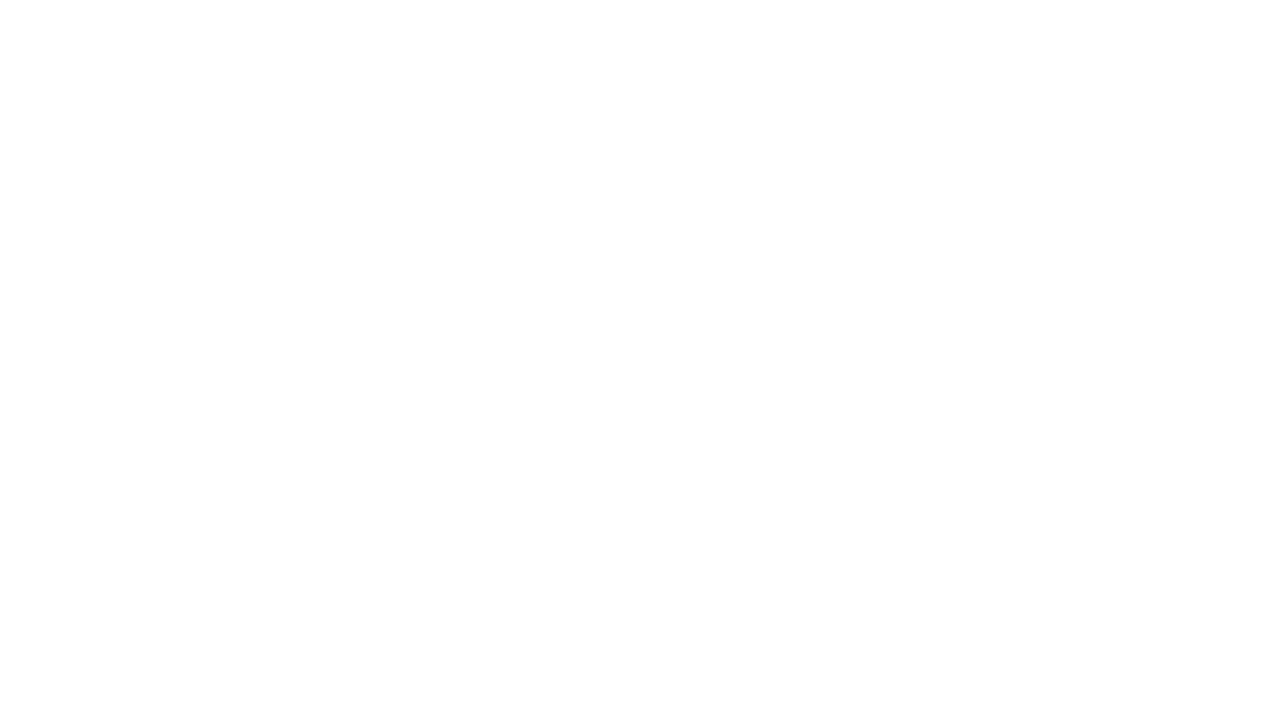

Waited 5 seconds for page to load
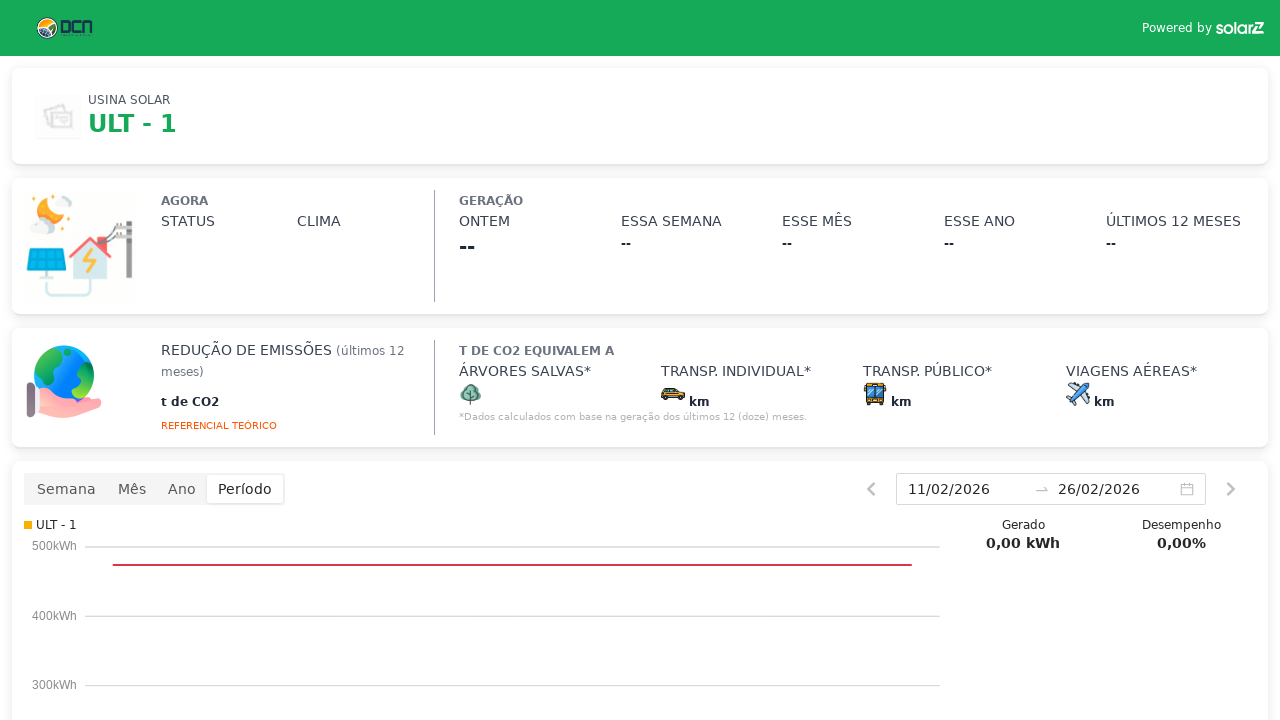

Clicked toggle button on ULT 1 shareable page at (66, 489) on xpath=//*[@id='__next']/div/div/div/div/div[2]/div/div/div[2]/div/div[4]/div[1]/
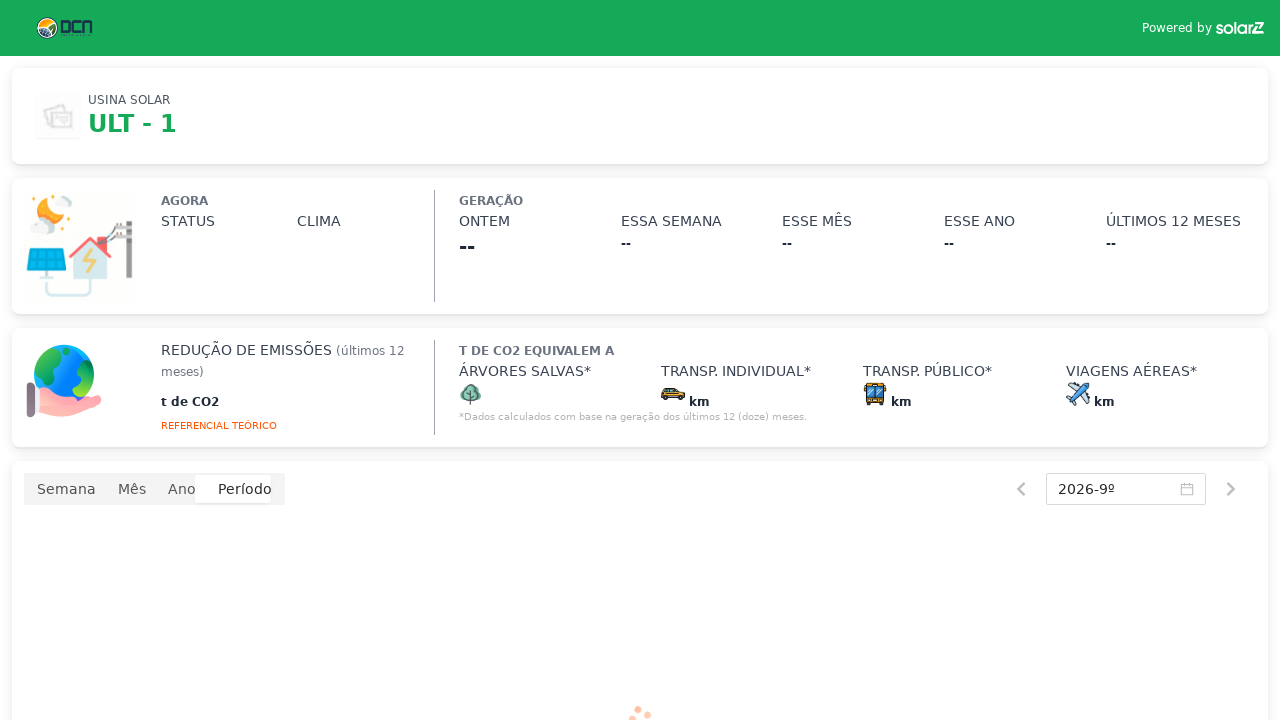

Navigated to generation data page for ULT 3 (second solar plant)
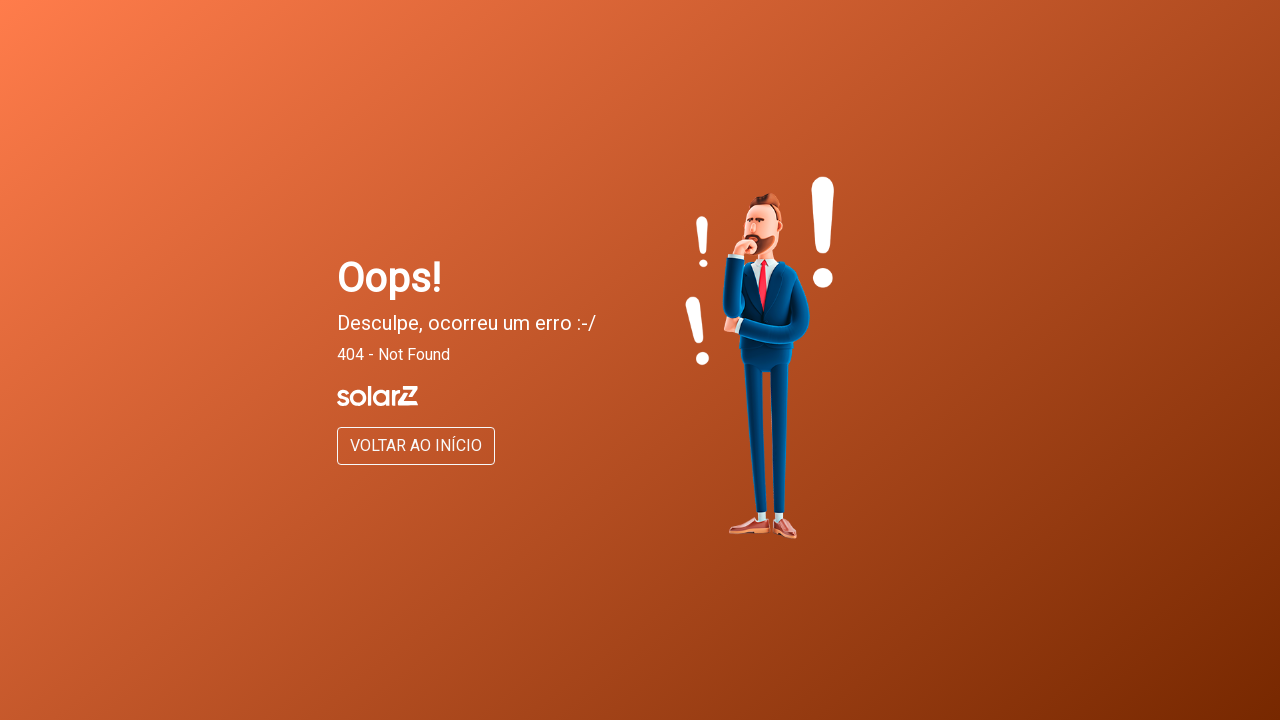

Navigated to shareable page for ULT 3
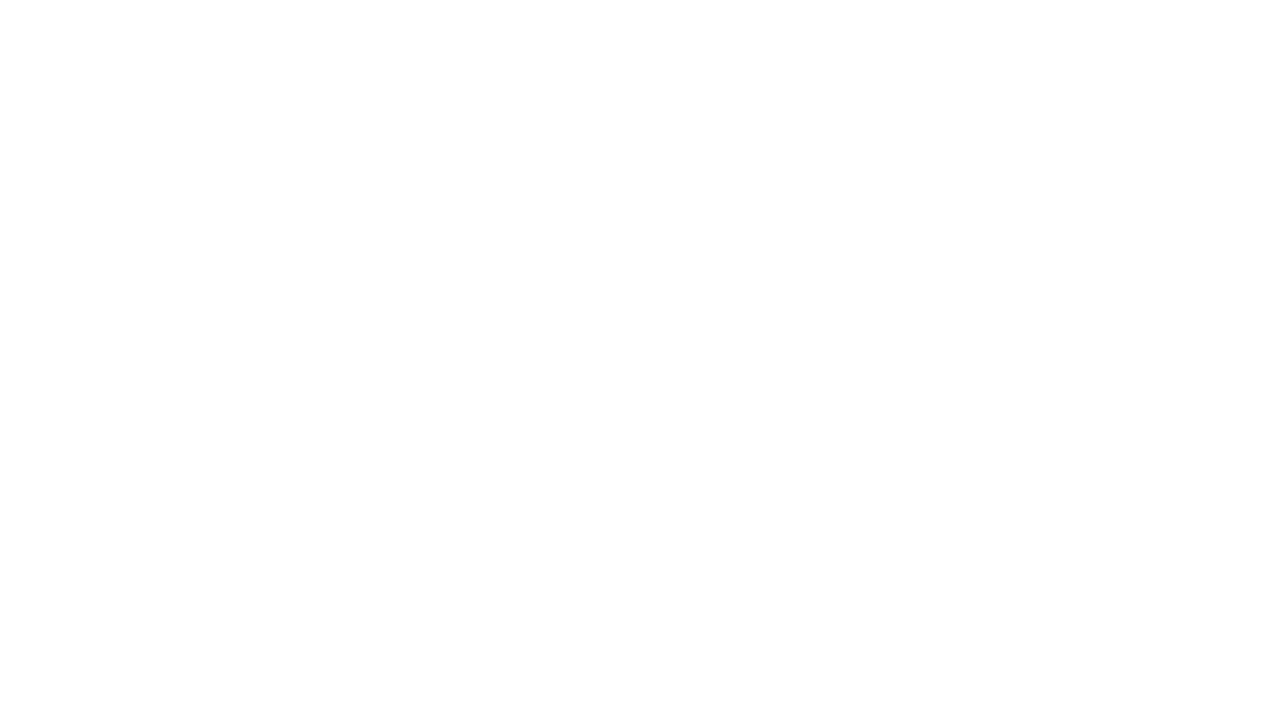

Waited 5 seconds for page to load
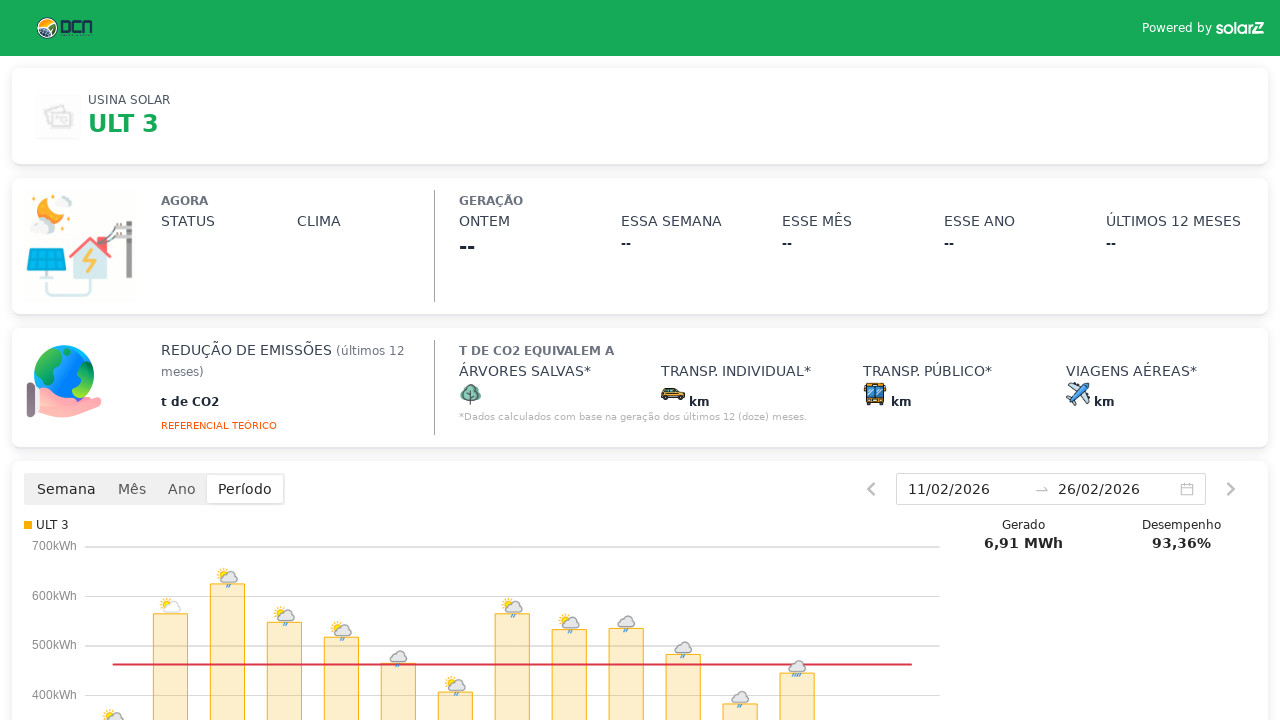

Clicked toggle button on ULT 3 shareable page at (66, 489) on xpath=//*[@id='__next']/div/div/div/div/div[2]/div/div/div[2]/div/div[4]/div[1]/
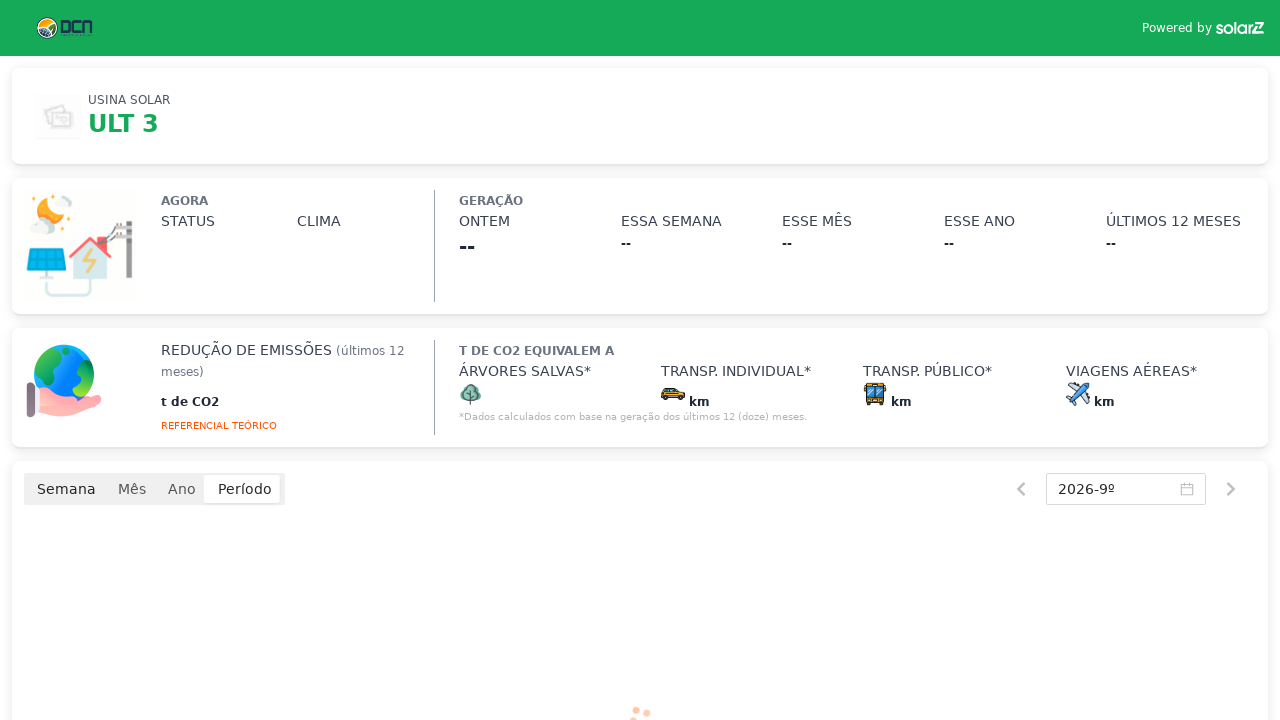

Waited 5 seconds after toggle on ULT 3
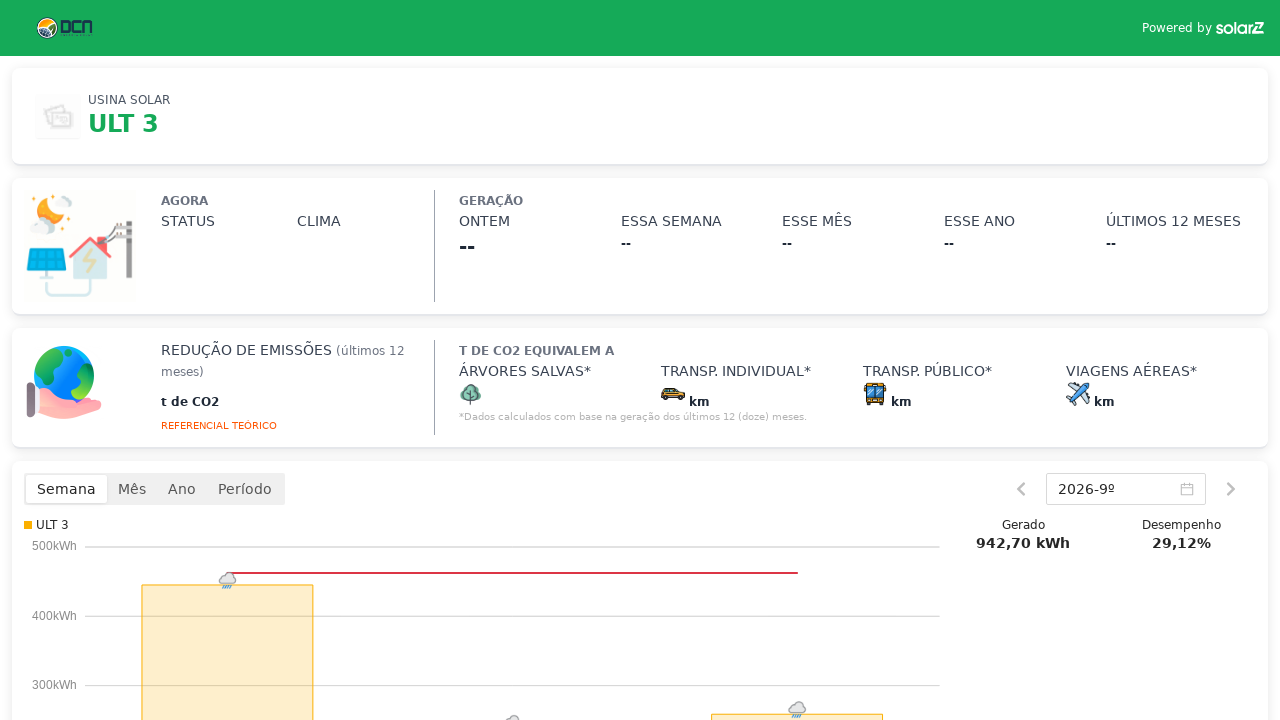

Navigated to generation data page for ULT 4 (third solar plant)
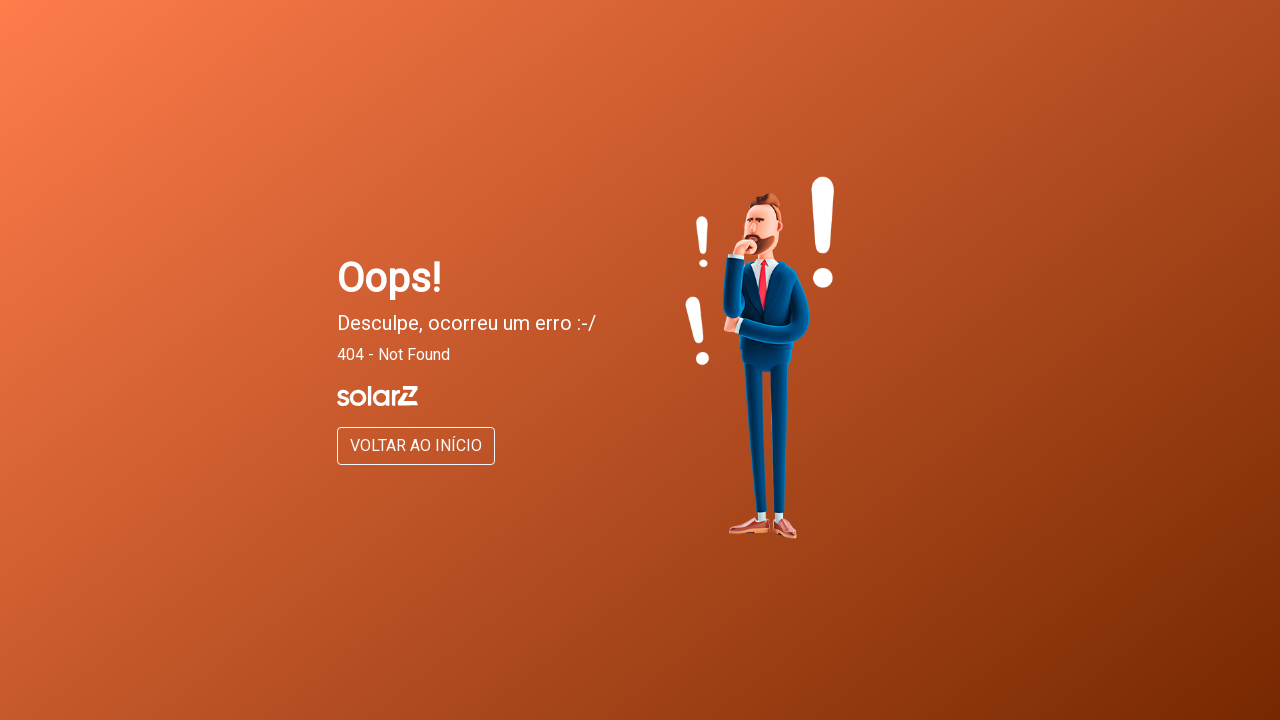

Navigated to shareable page for ULT 4
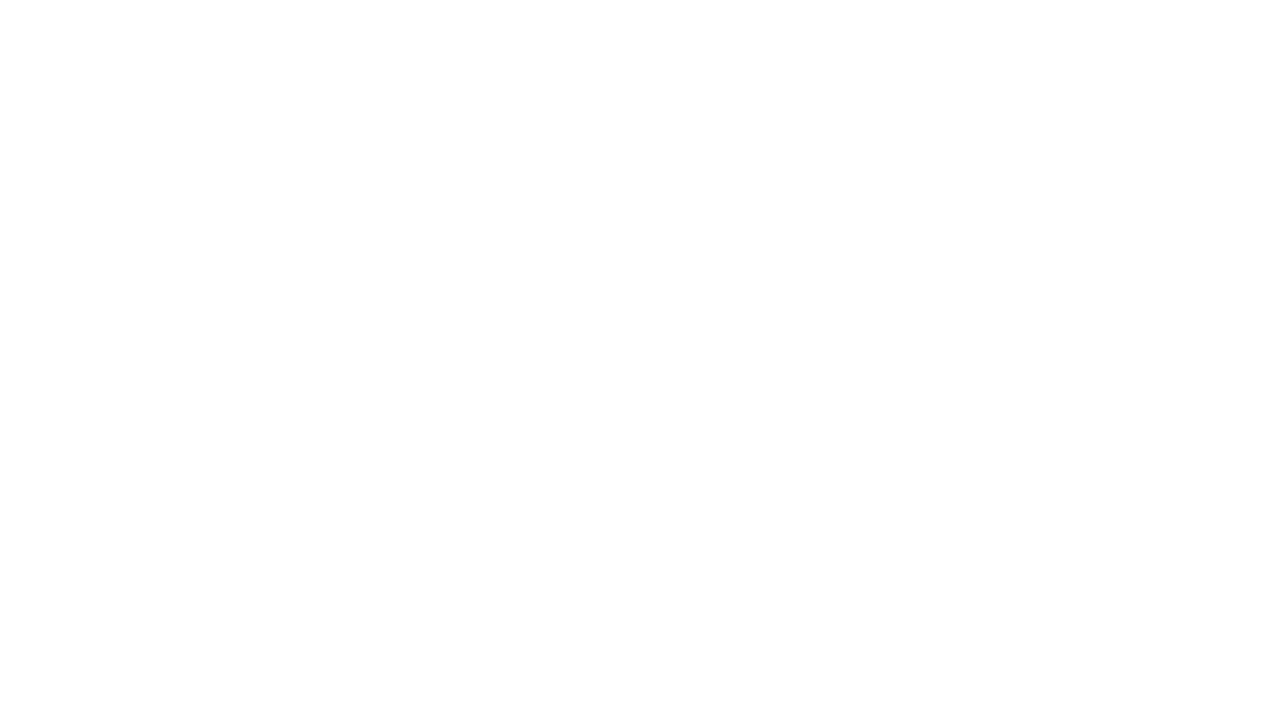

Waited 5 seconds for page to load
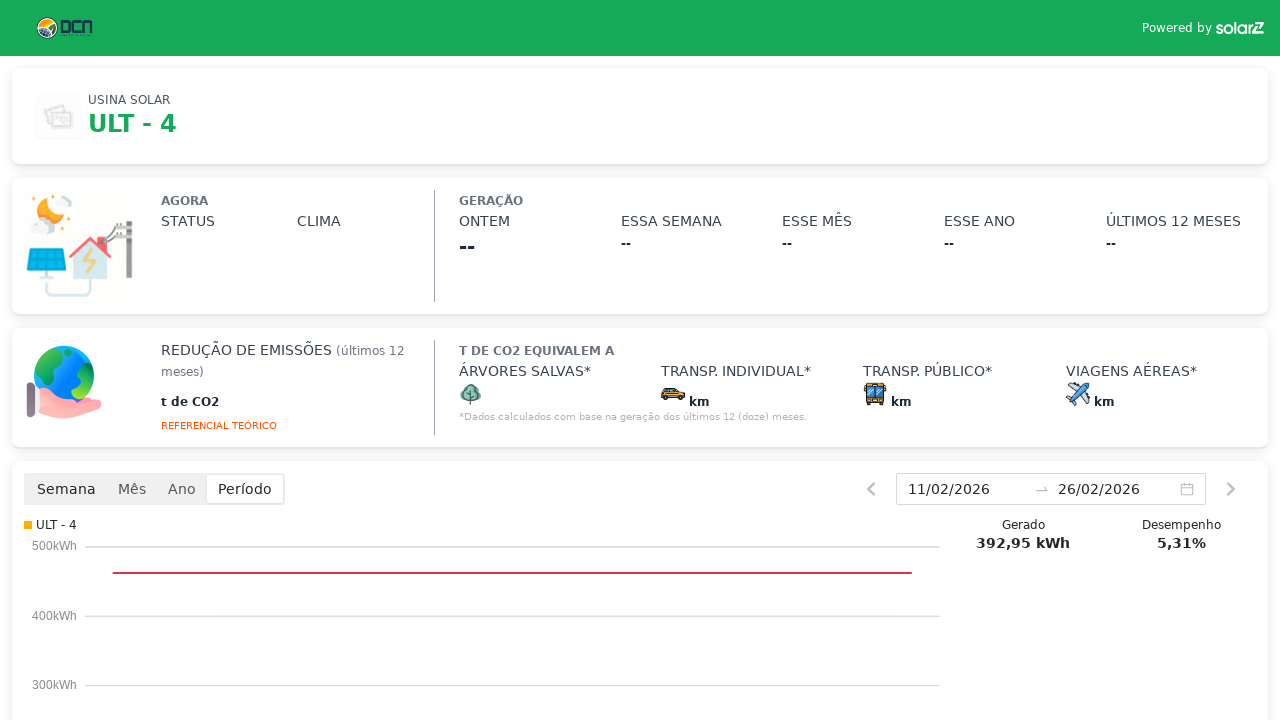

Clicked toggle button on ULT 4 shareable page at (66, 489) on xpath=//*[@id='__next']/div/div/div/div/div[2]/div/div/div[2]/div/div[4]/div[1]/
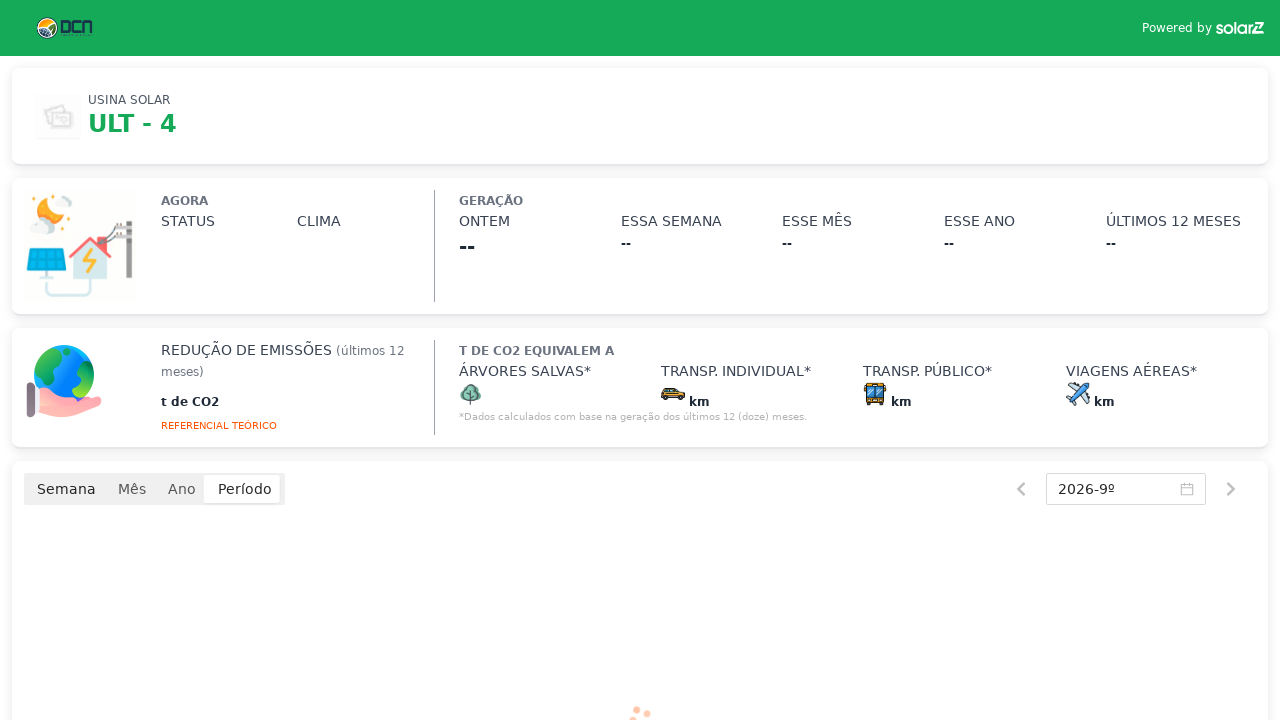

Waited 5 seconds after toggle on ULT 4
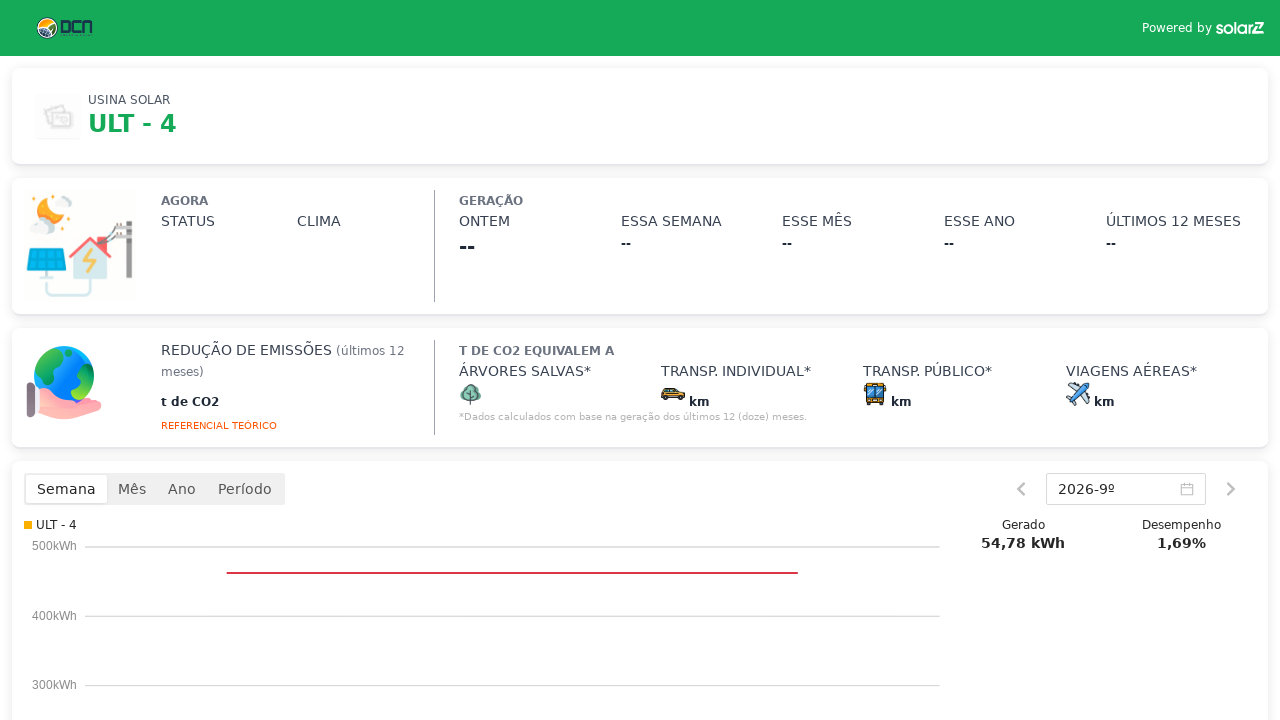

Navigated to generation data page for ULT 2 (fourth solar plant)
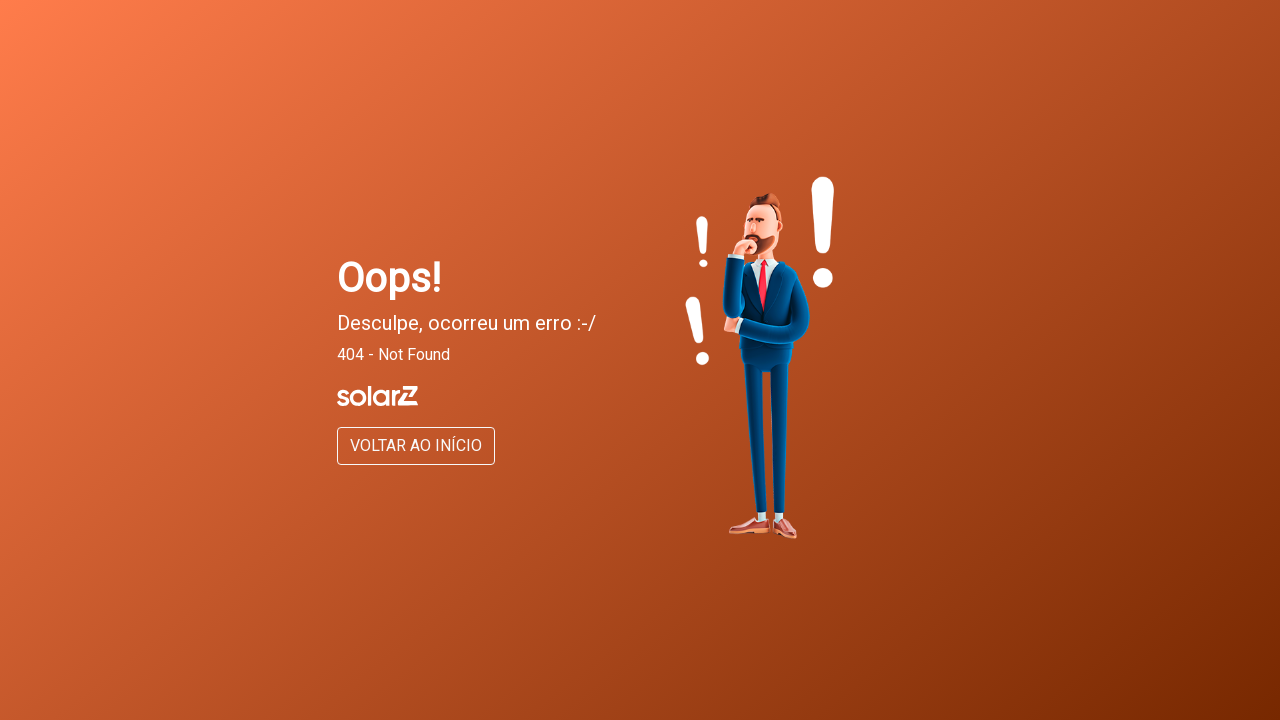

Navigated to shareable page for ULT 2
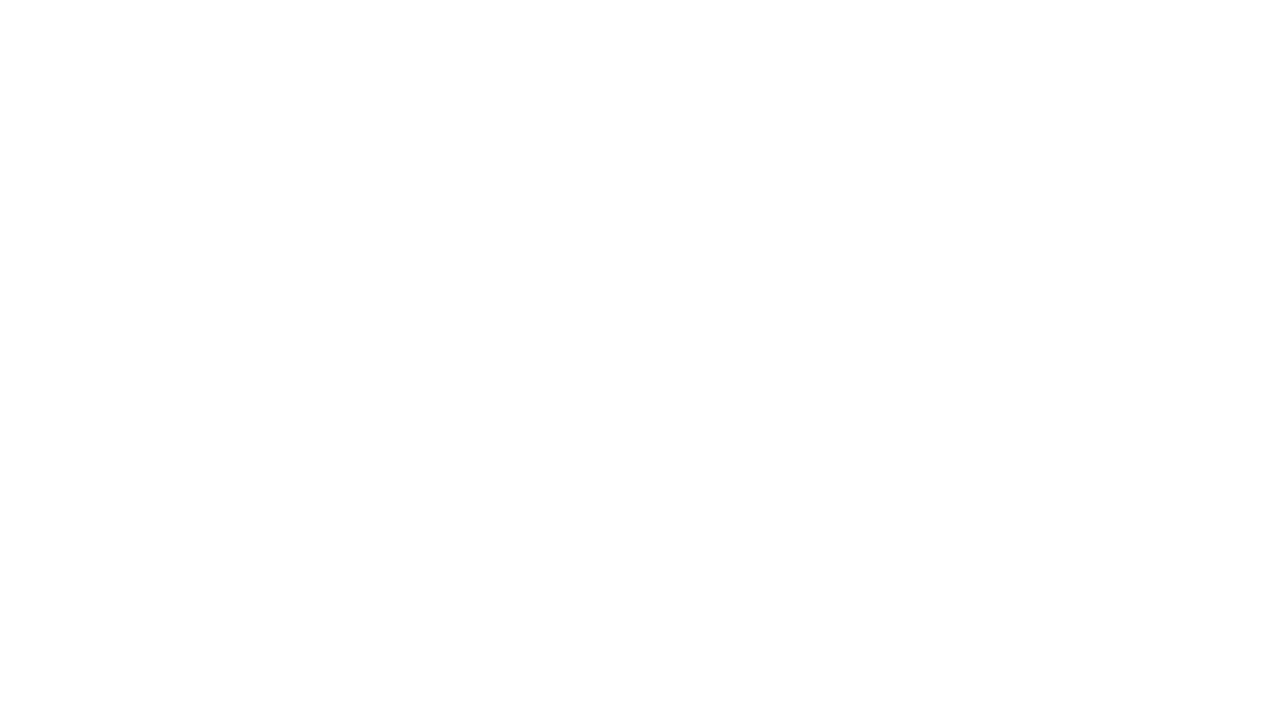

Waited 5 seconds for page to load
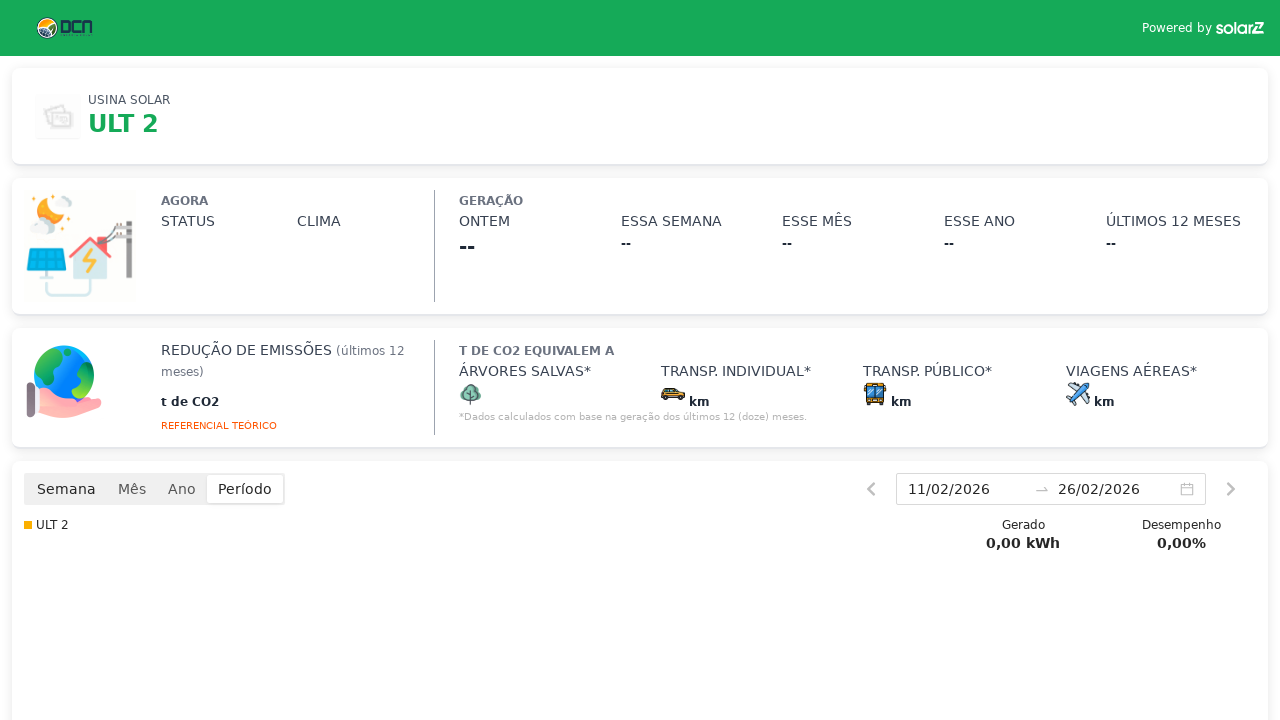

Clicked toggle button on ULT 2 shareable page at (66, 489) on xpath=//*[@id='__next']/div/div/div/div/div[2]/div/div/div[2]/div/div[4]/div[1]/
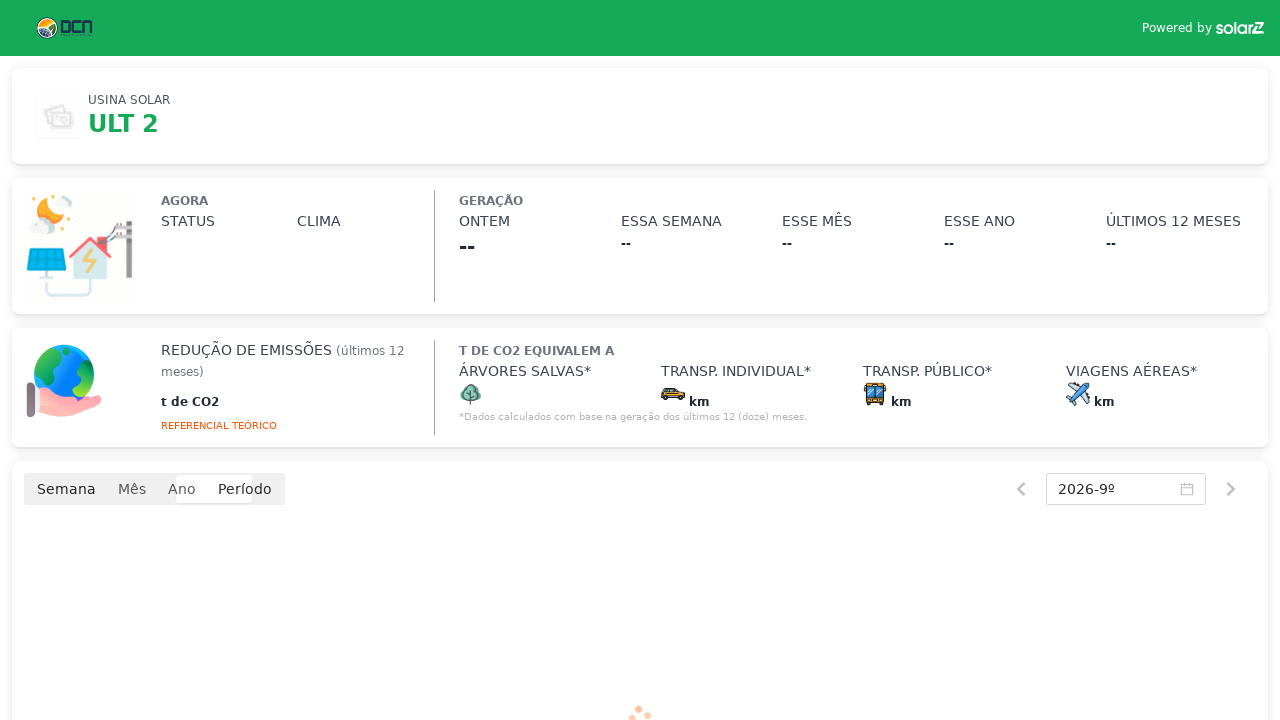

Waited 5 seconds after toggle on ULT 2
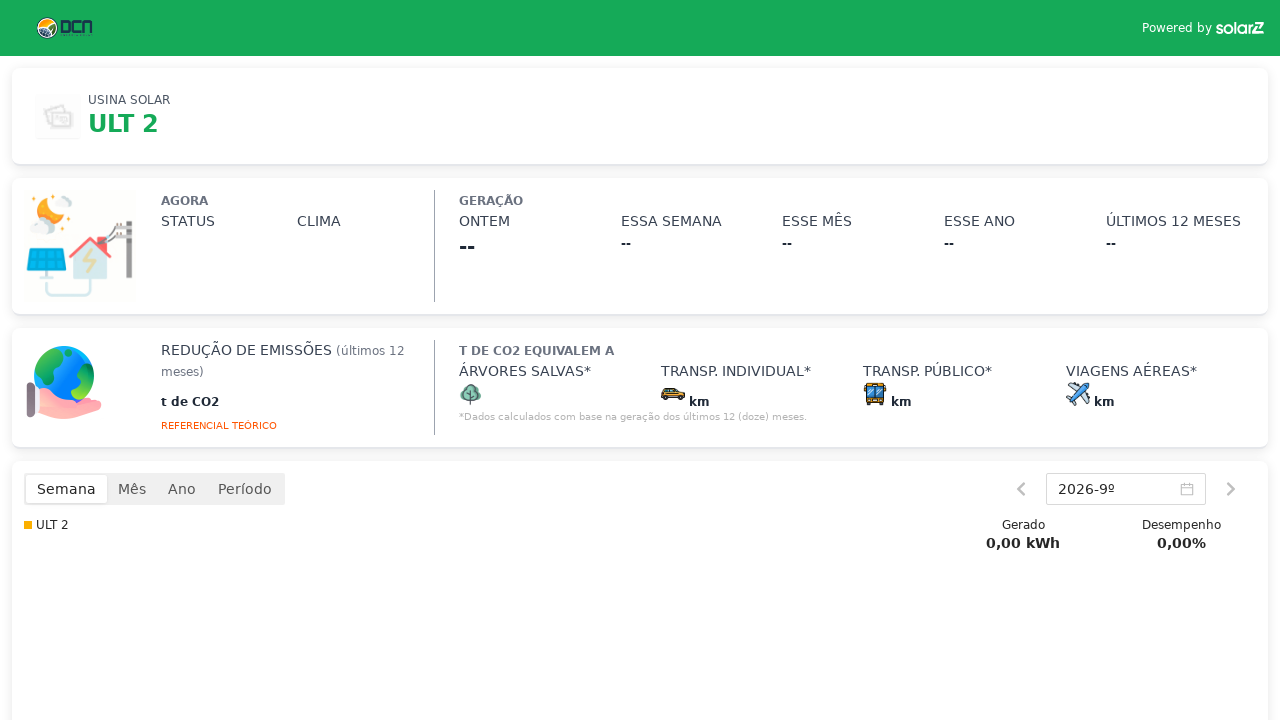

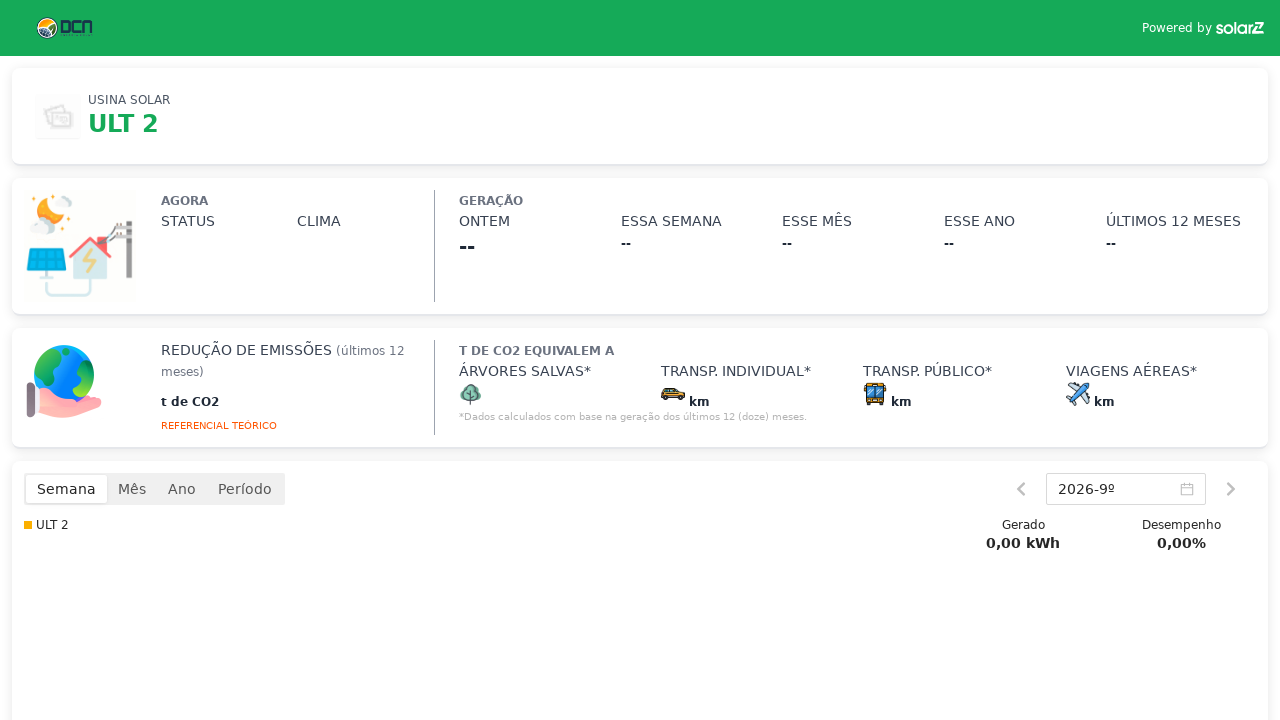